Tests e-commerce workflow by searching for products containing "ca", adding Cashews to cart, and proceeding through checkout

Starting URL: https://rahulshettyacademy.com/seleniumPractise/#/

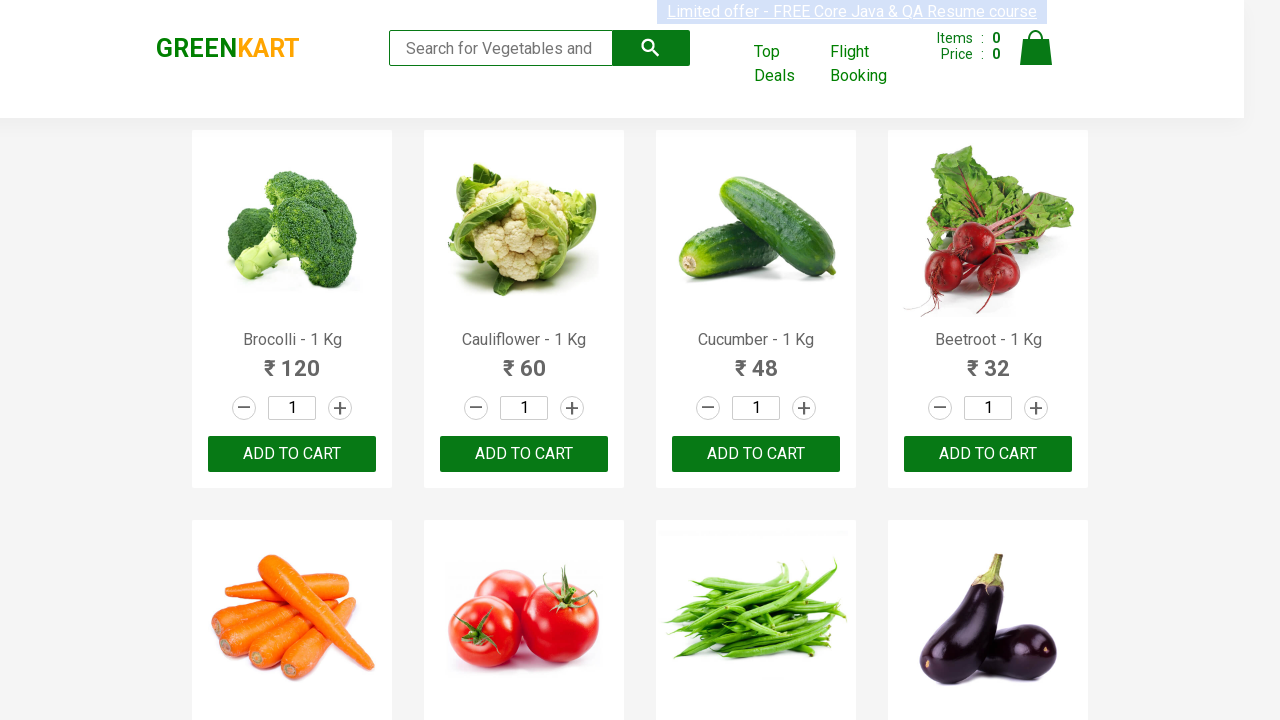

Filled search field with 'ca' to filter products on .search-keyword
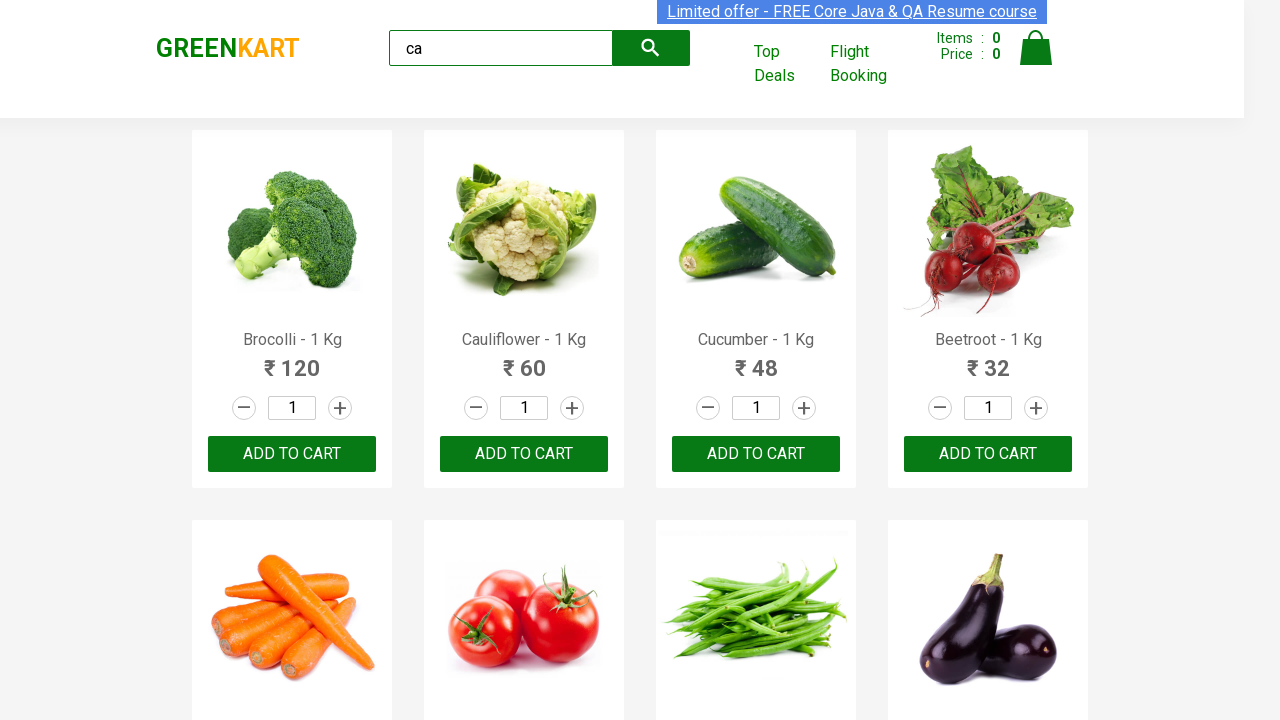

Waited for search results to filter
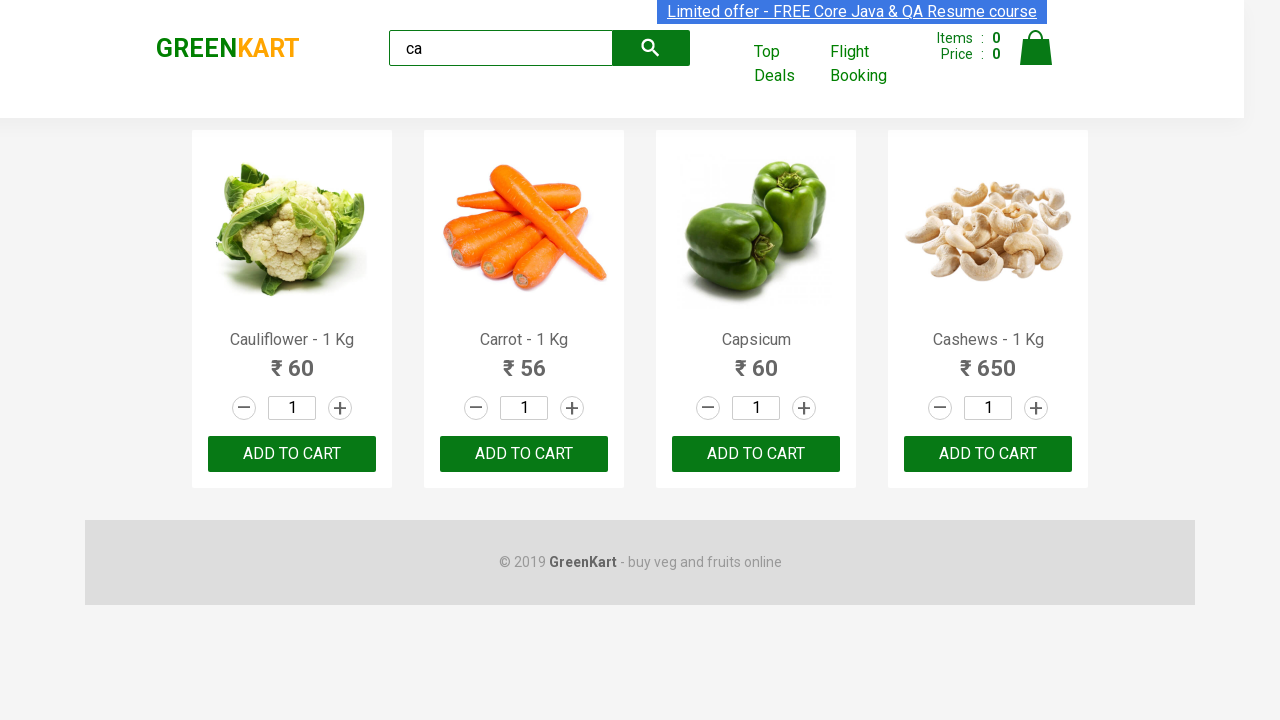

Located all product elements
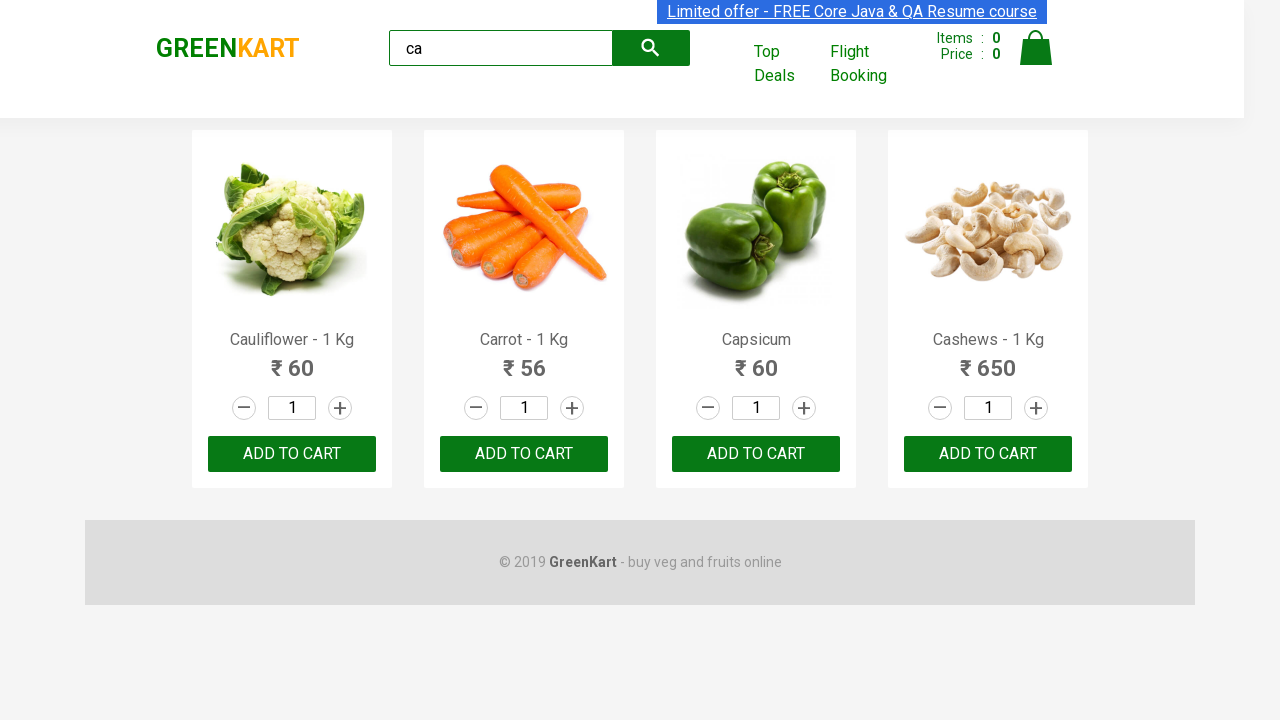

Found Cashews product and clicked ADD TO CART button at (988, 454) on .product >> nth=3 >> button
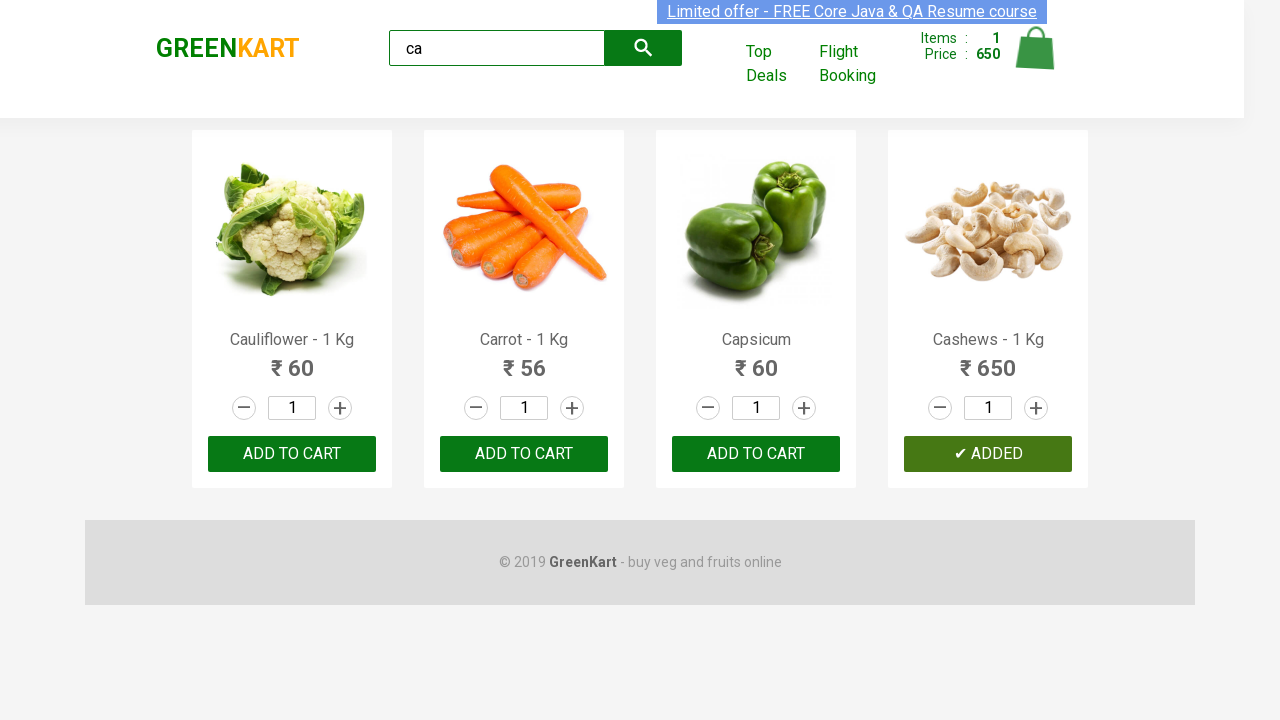

Clicked cart icon to open shopping cart at (1036, 48) on .cart-icon > img
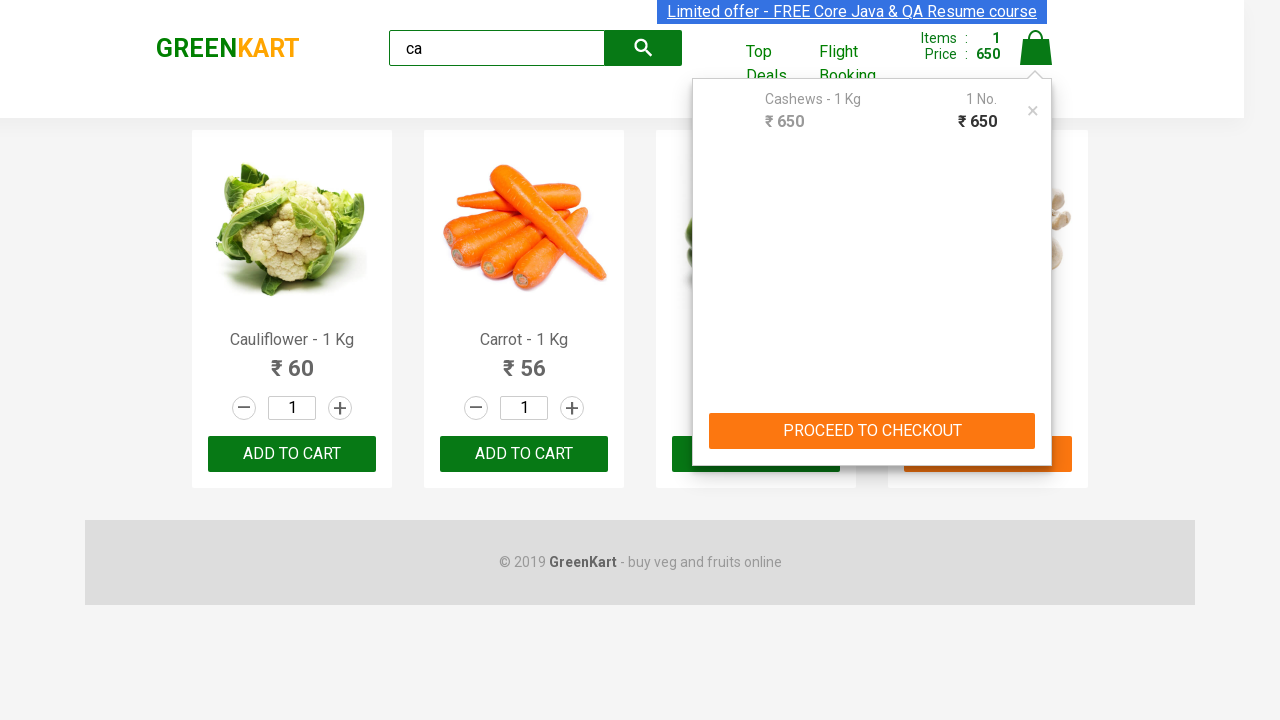

Clicked PROCEED TO CHECKOUT button at (872, 431) on internal:text="PROCEED TO CHECKOUT"i
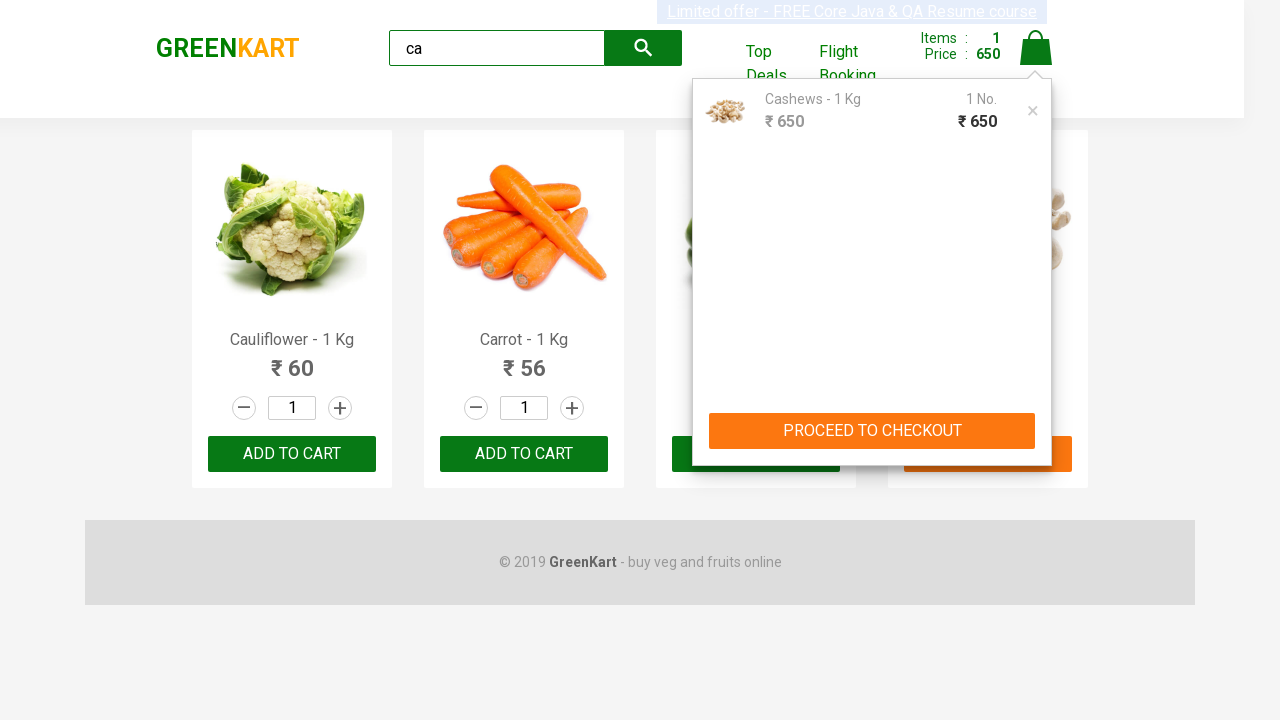

Clicked Place Order button to complete checkout at (1036, 420) on internal:text="Place Order"i
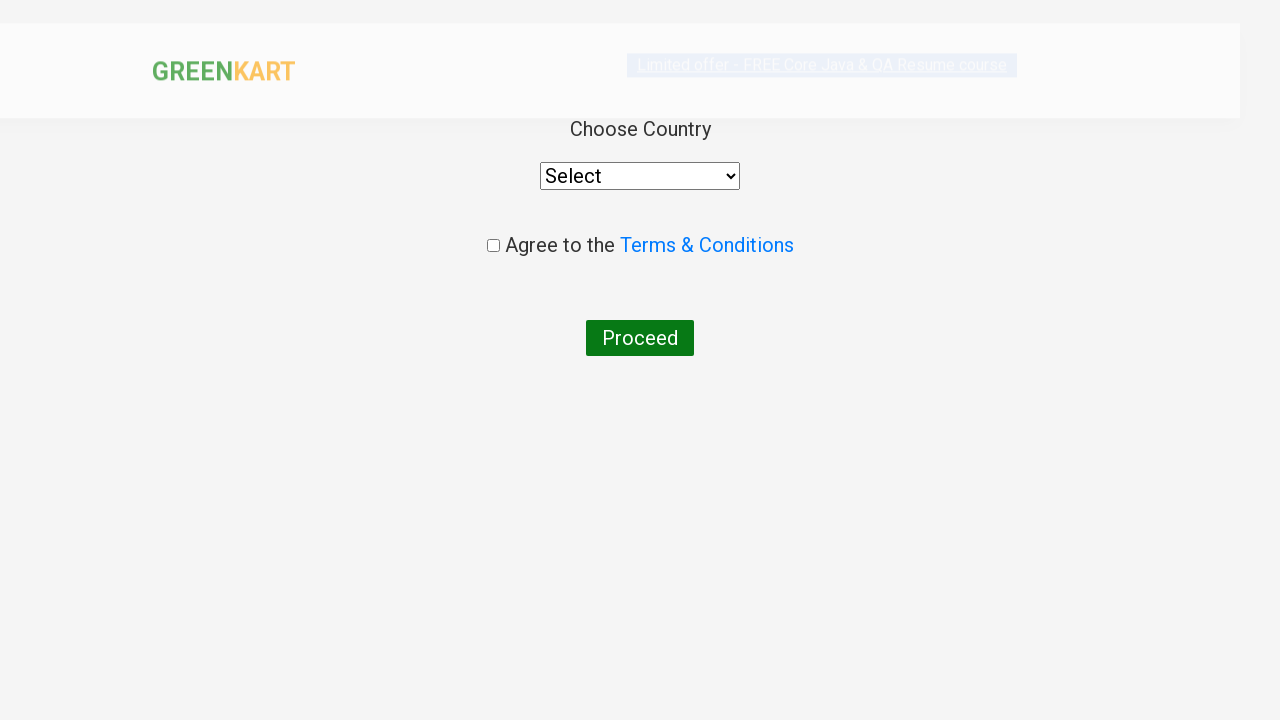

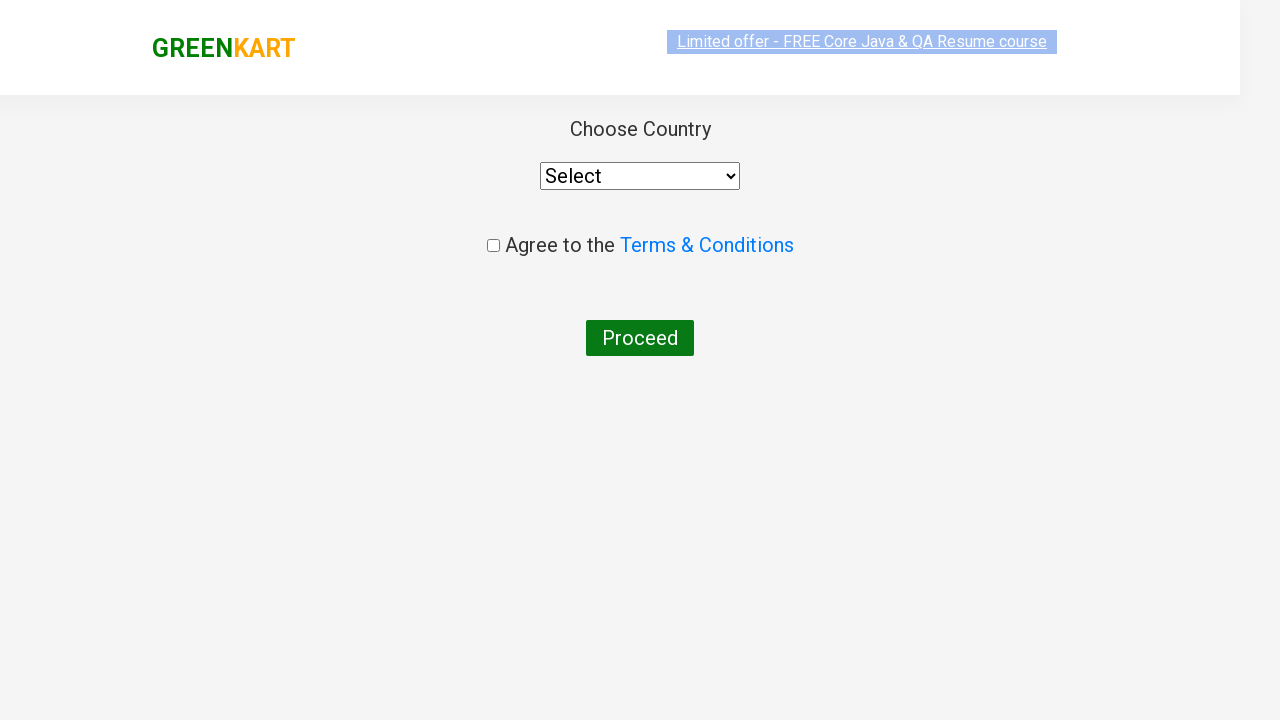